Navigates to the Rahul Shetty Academy client page and waits for it to load. Originally an accessibility check test using AxeBuilder.

Starting URL: https://rahulshettyacademy.com/client

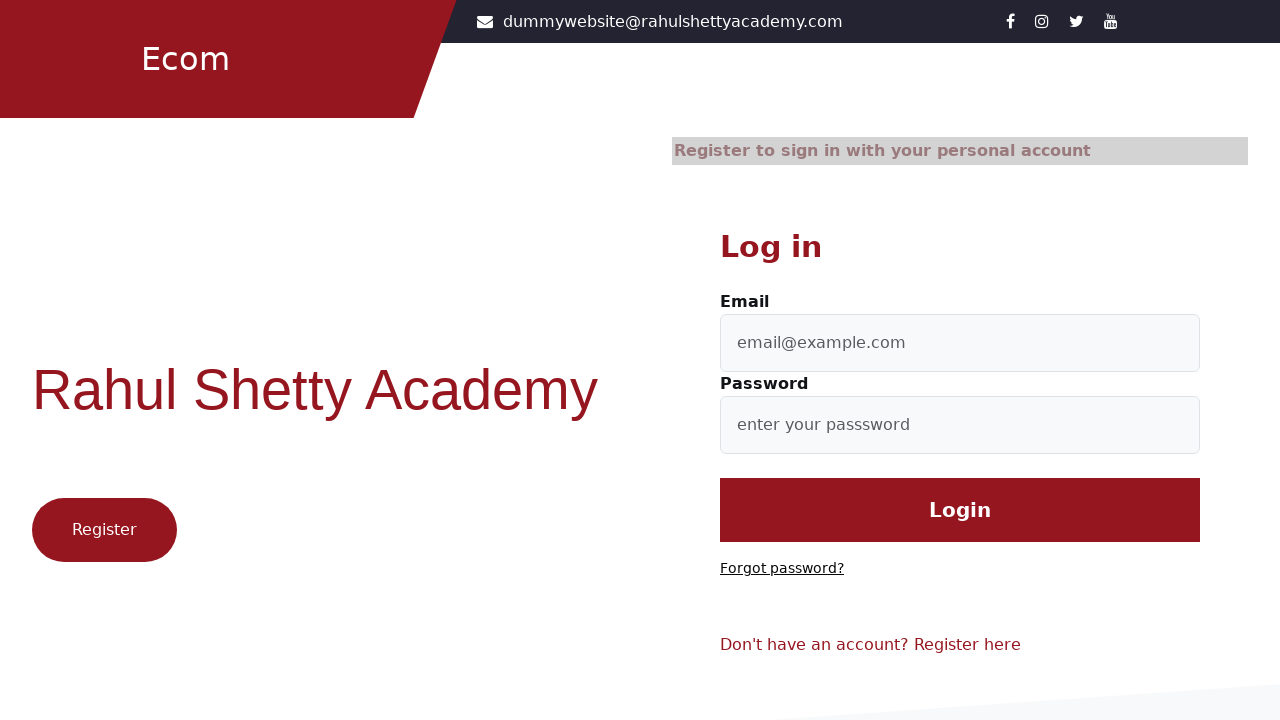

Waited for page to reach network idle state
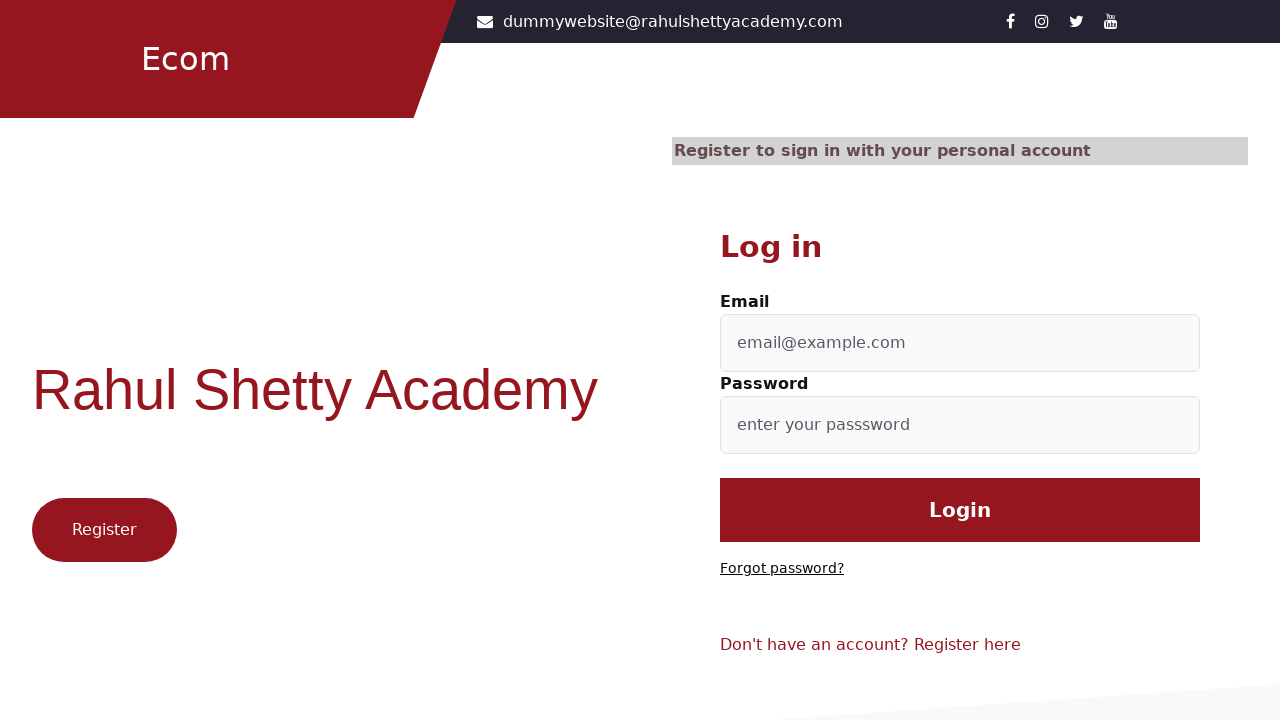

Verified body element is present on Rahul Shetty Academy client page
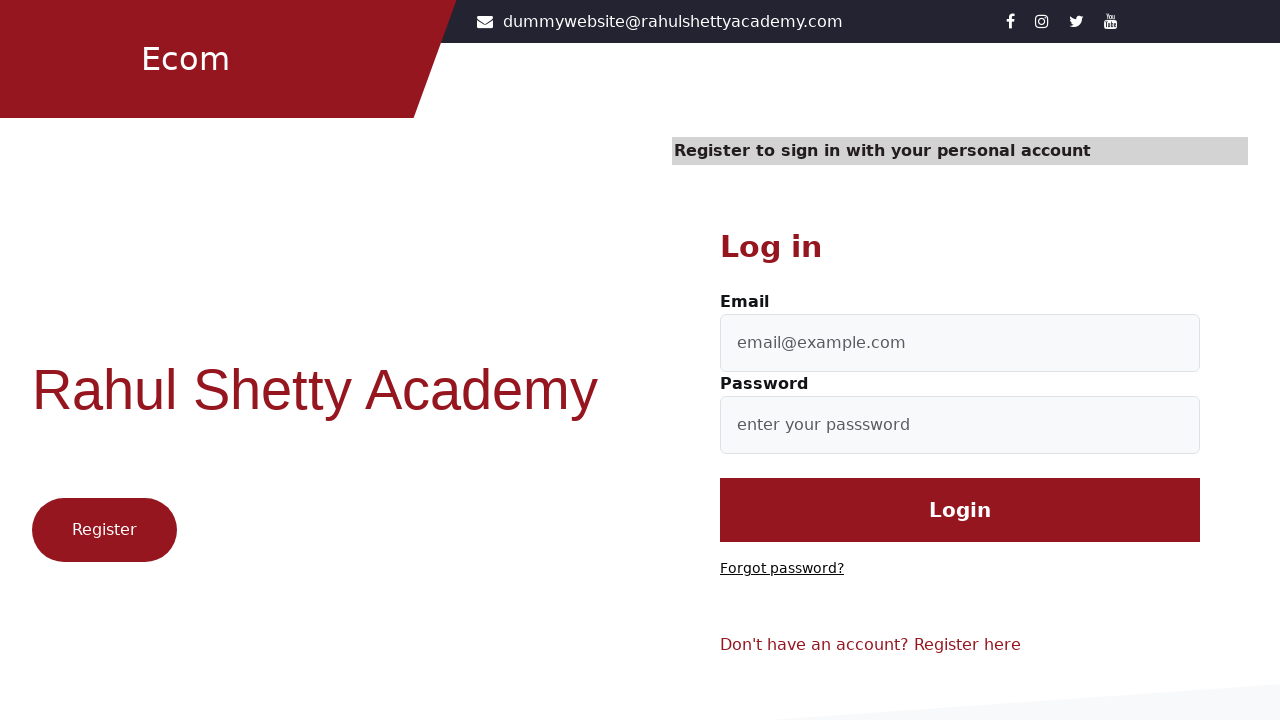

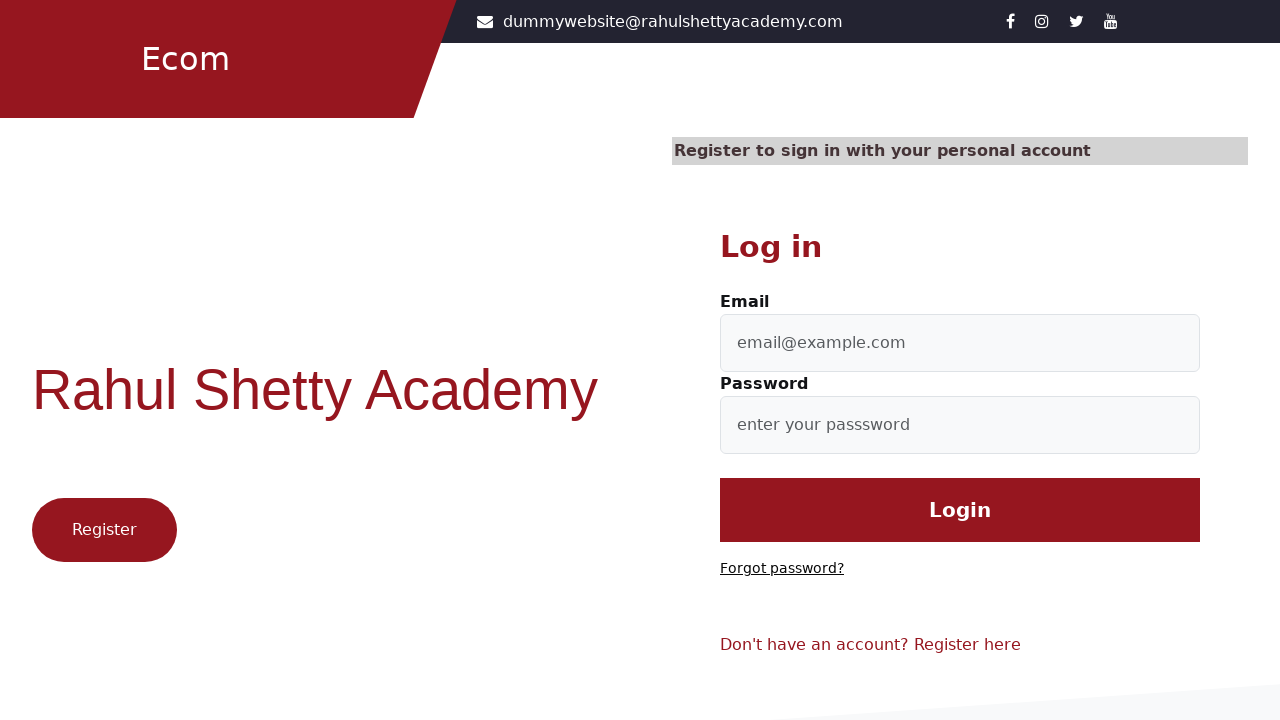